Tests a dropdown element on a practice page by locating the country dropdown and iterating through its options to verify the dropdown is functional and accessible.

Starting URL: https://practice.expandtesting.com/dropdown

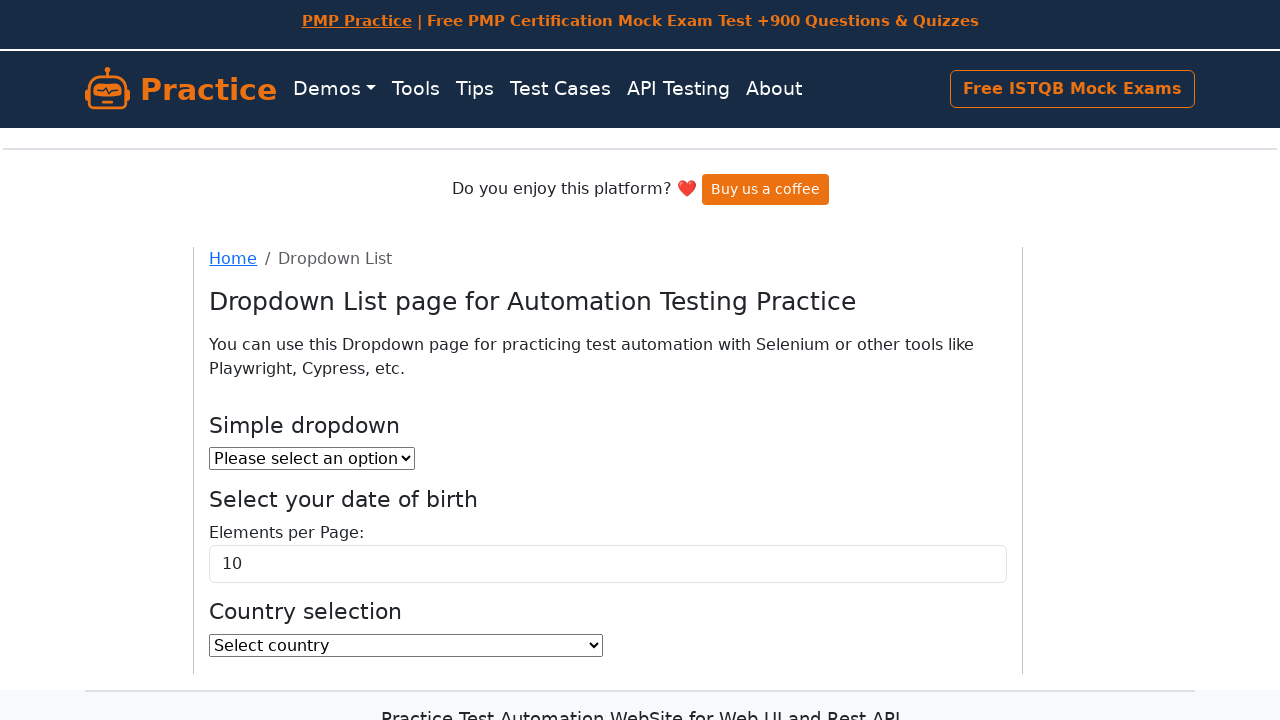

Waited for country dropdown to be available
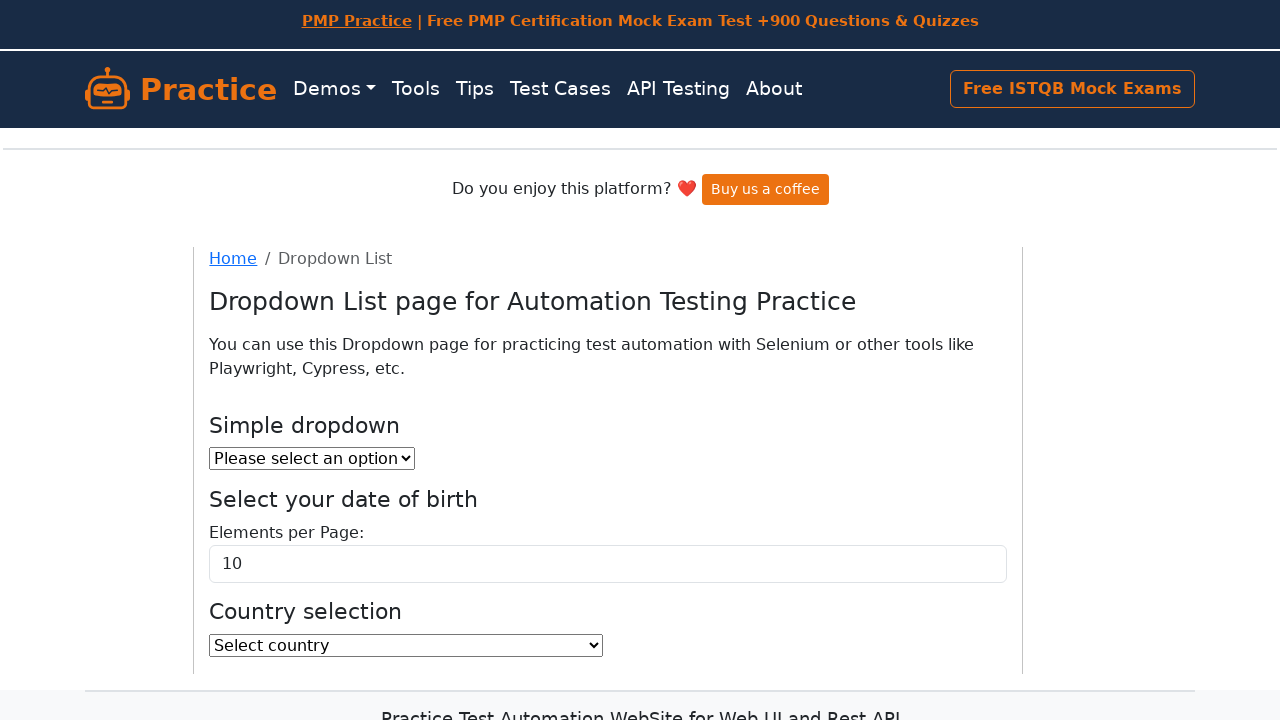

Located country dropdown element
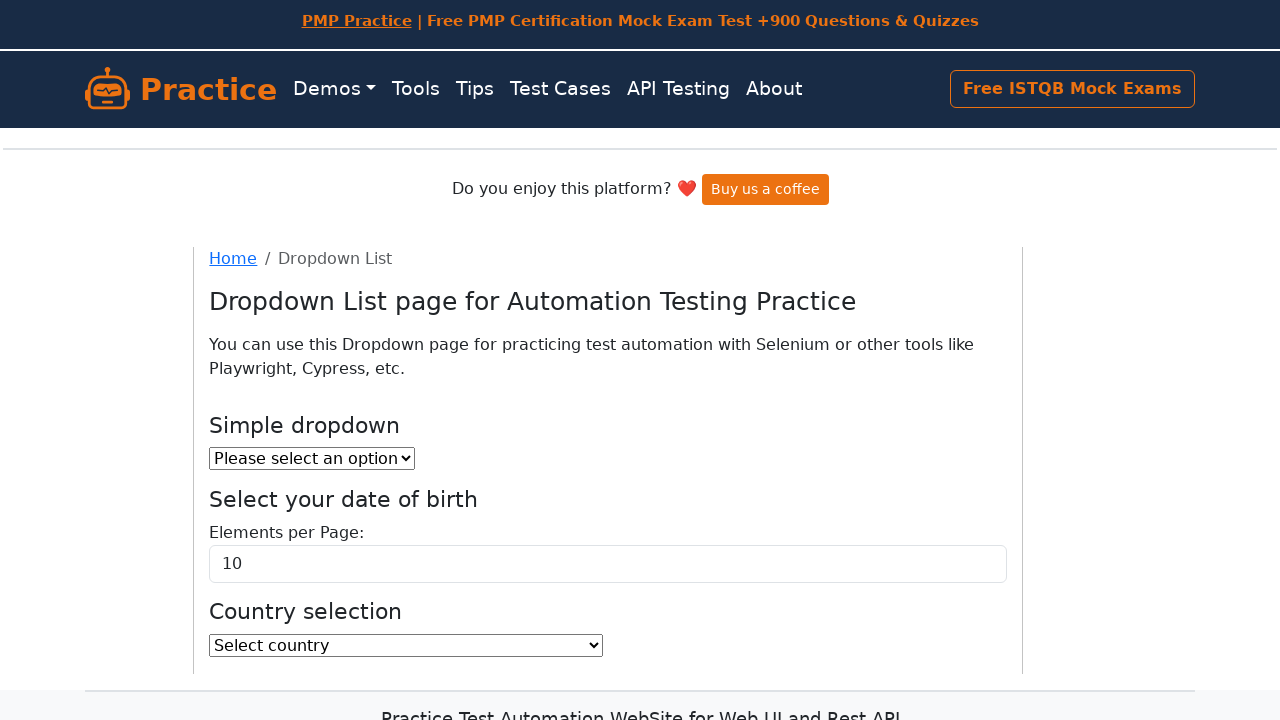

Clicked to open country dropdown at (406, 645) on select[name='country']
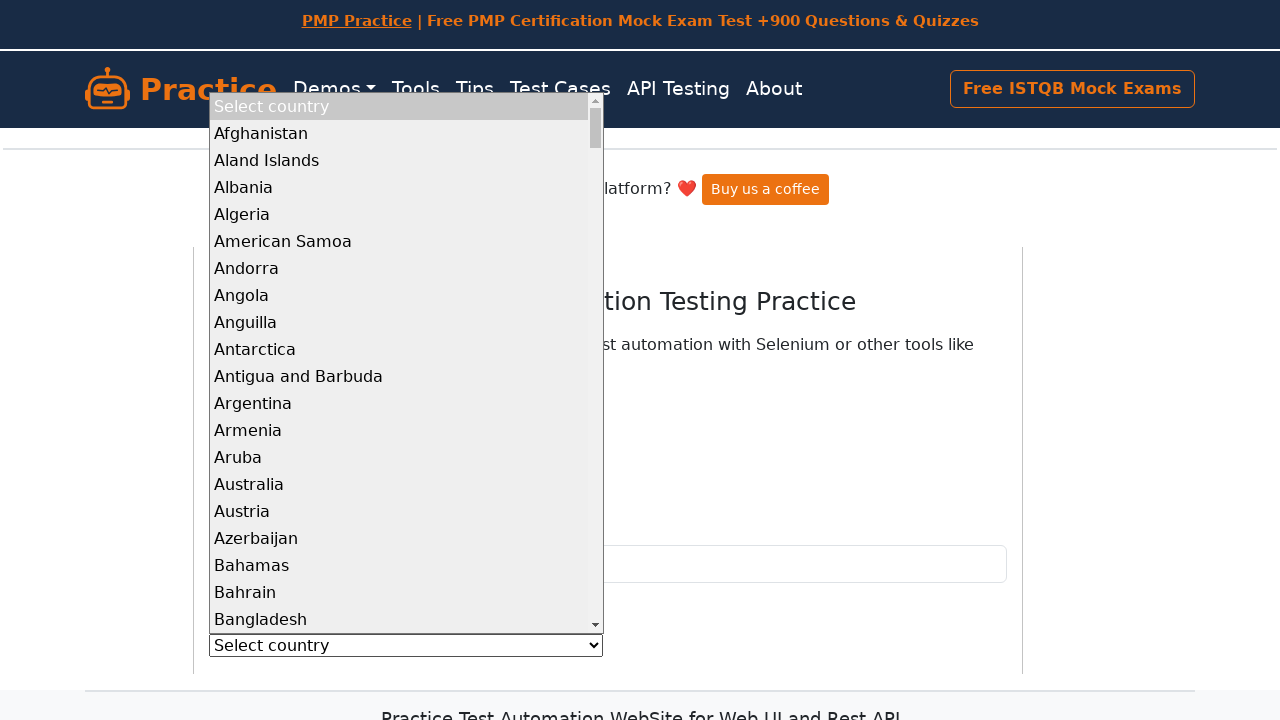

Selected 'United States' option from dropdown to verify functionality on select[name='country']
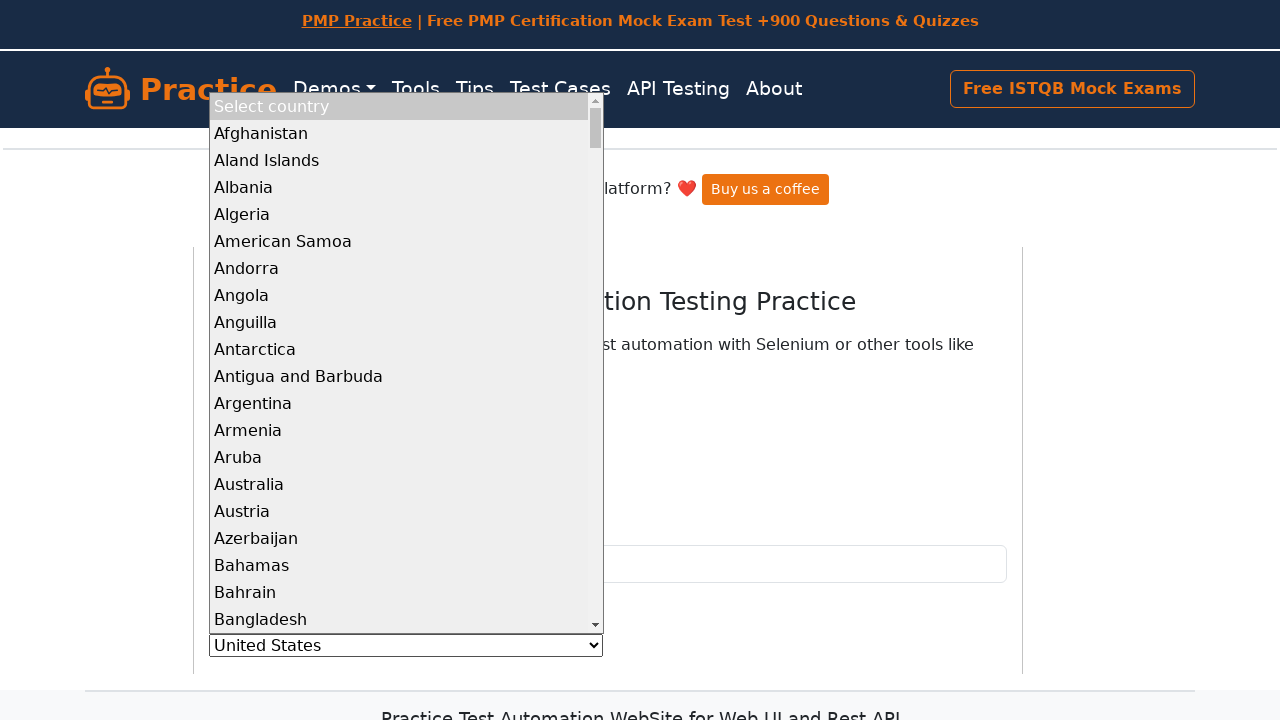

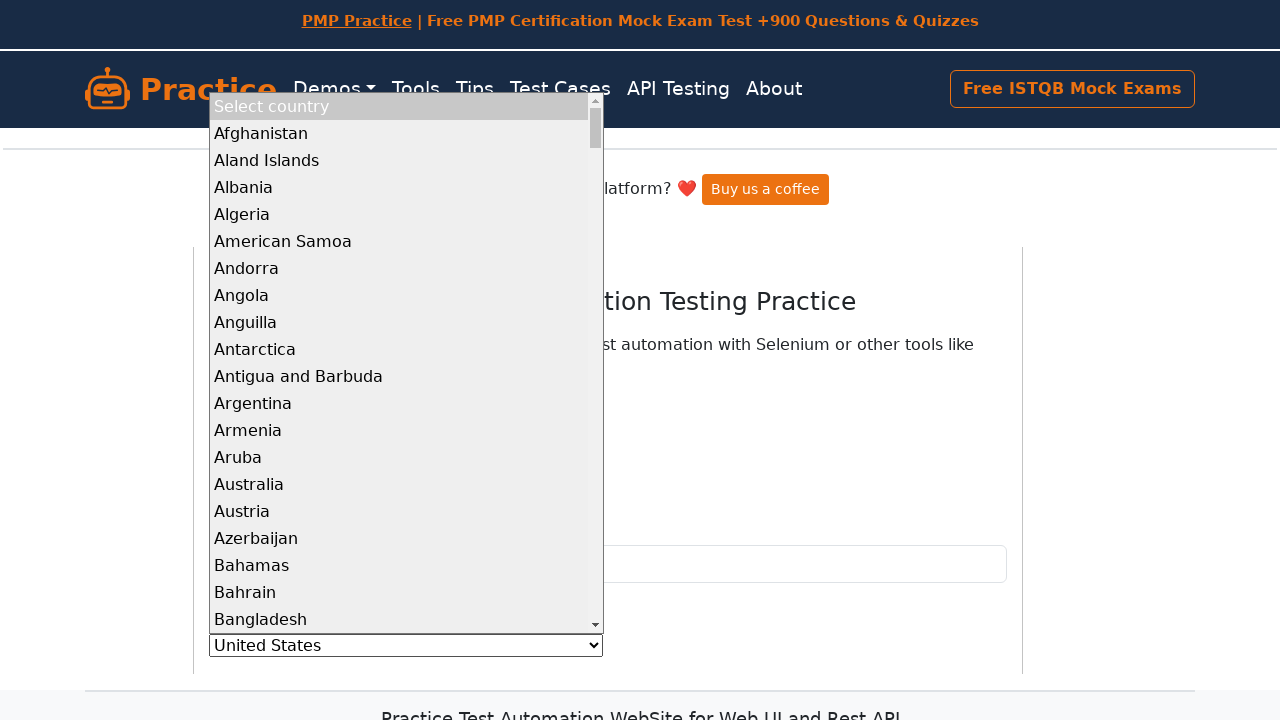